Fills out a Qualtrics survey form by entering text in multiple fields and clicking the Next button to proceed

Starting URL: https://qtrial2019q3az1.az1.qualtrics.com/jfe/form/SV_eM2R3Biz6JZKvrf

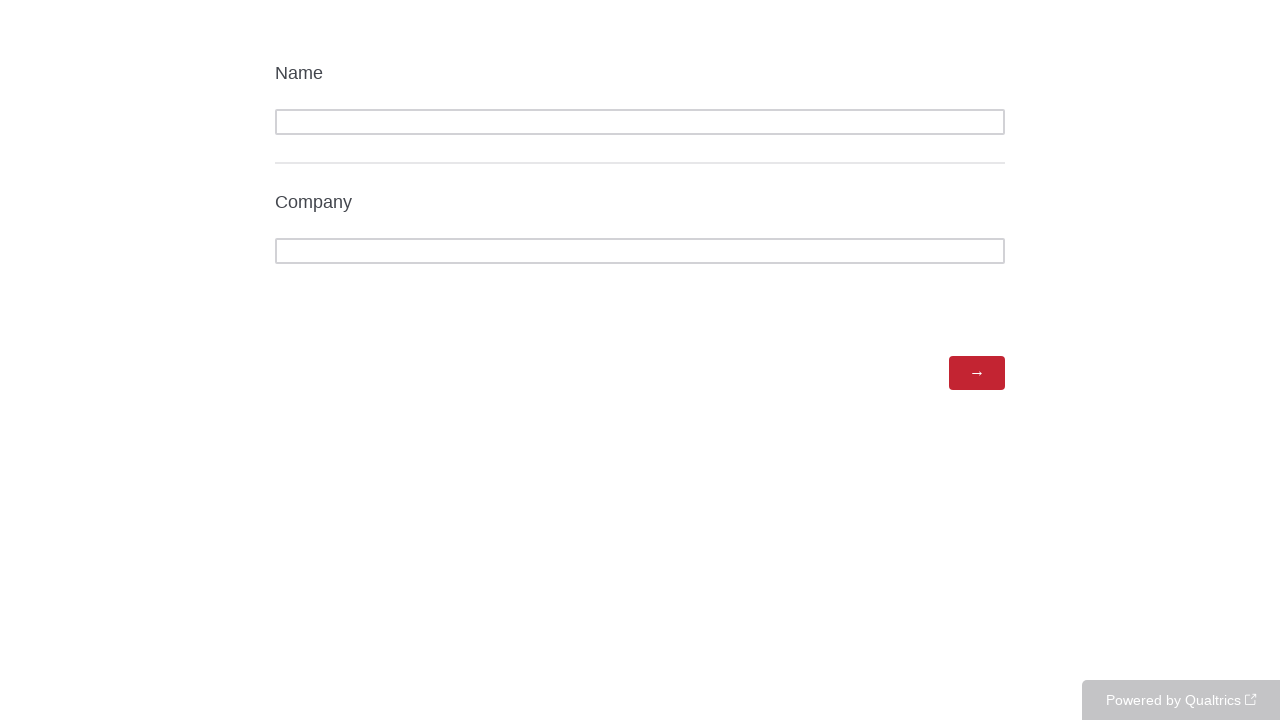

Waited for Next button to become visible
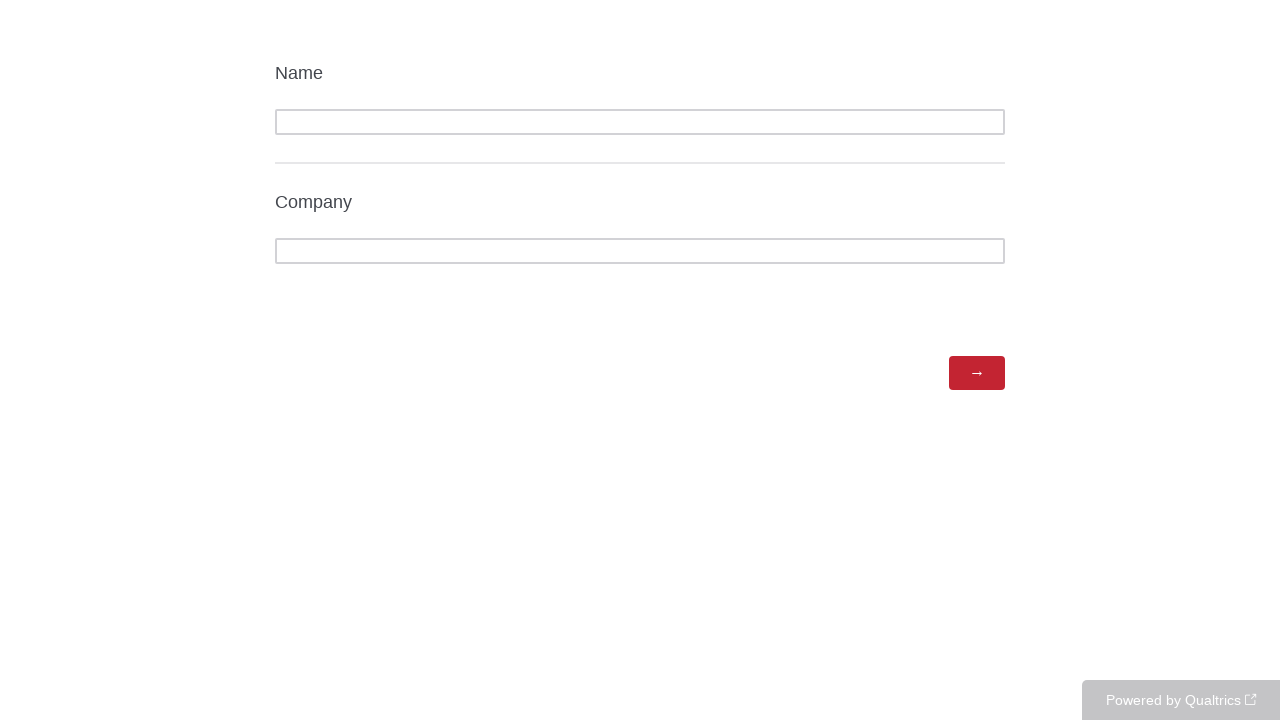

Filled first form field (QID1) with 'test_response_123' on #QR\~QID1
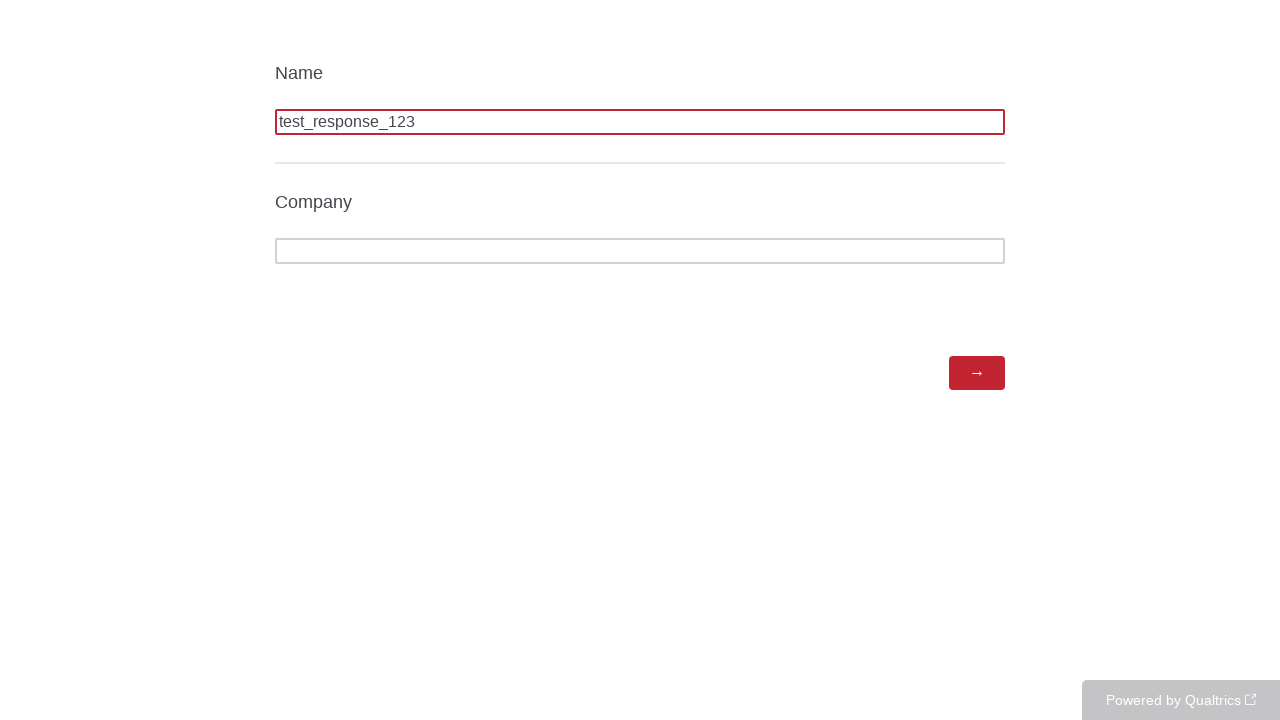

Filled second form field (QID2) with 'sample_answer_456' on #QR\~QID2
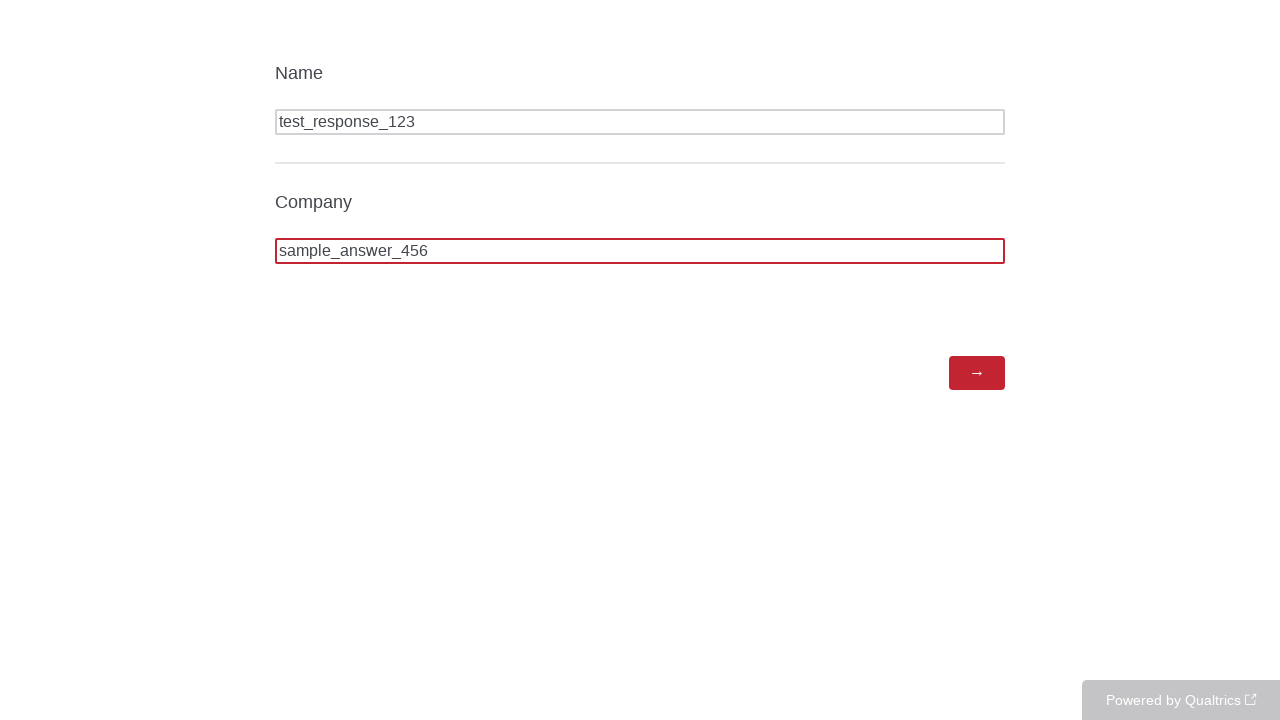

Clicked Next button to proceed to next page at (977, 373) on #NextButton
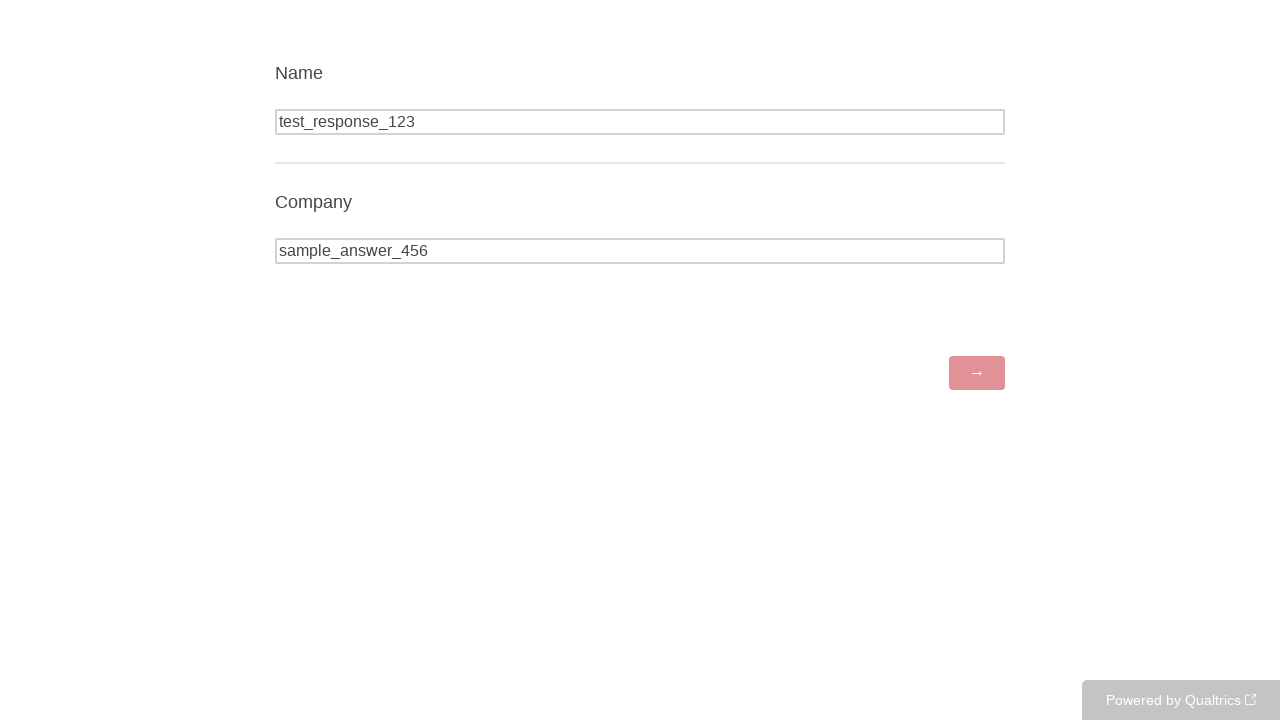

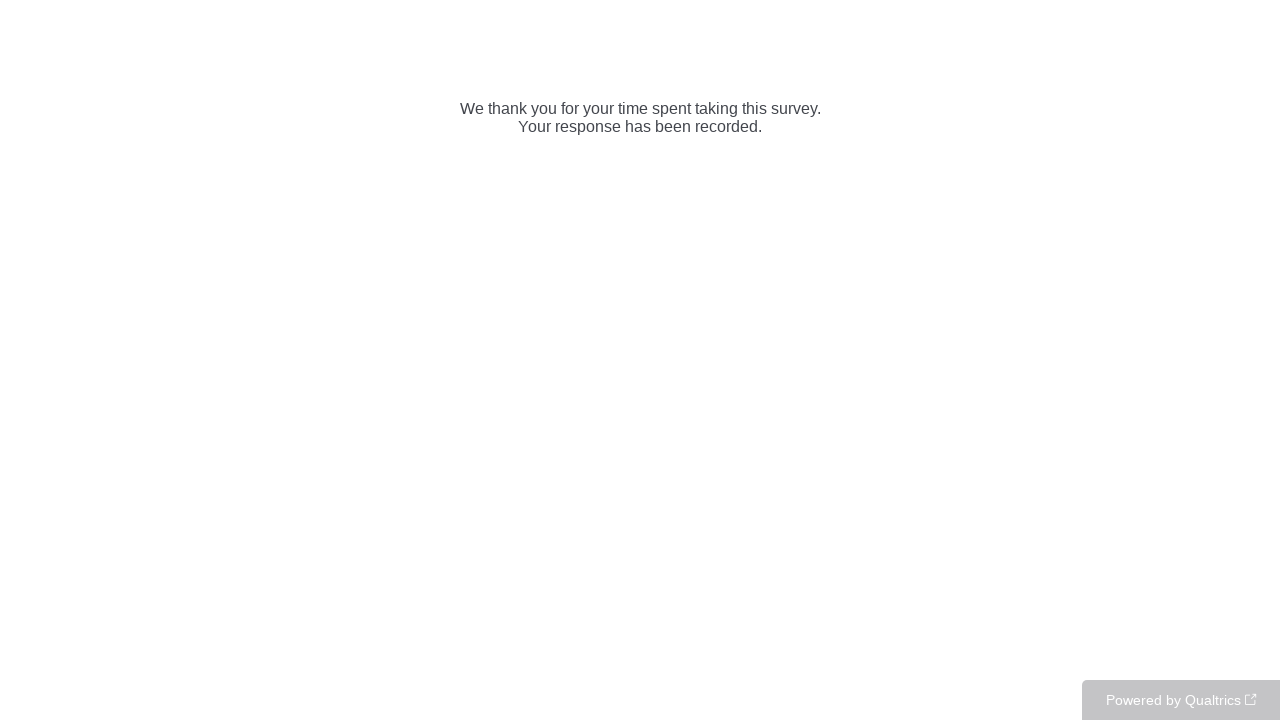